Navigates to the Lidl Germany homepage and verifies the page loads successfully.

Starting URL: https://www.lidl.de

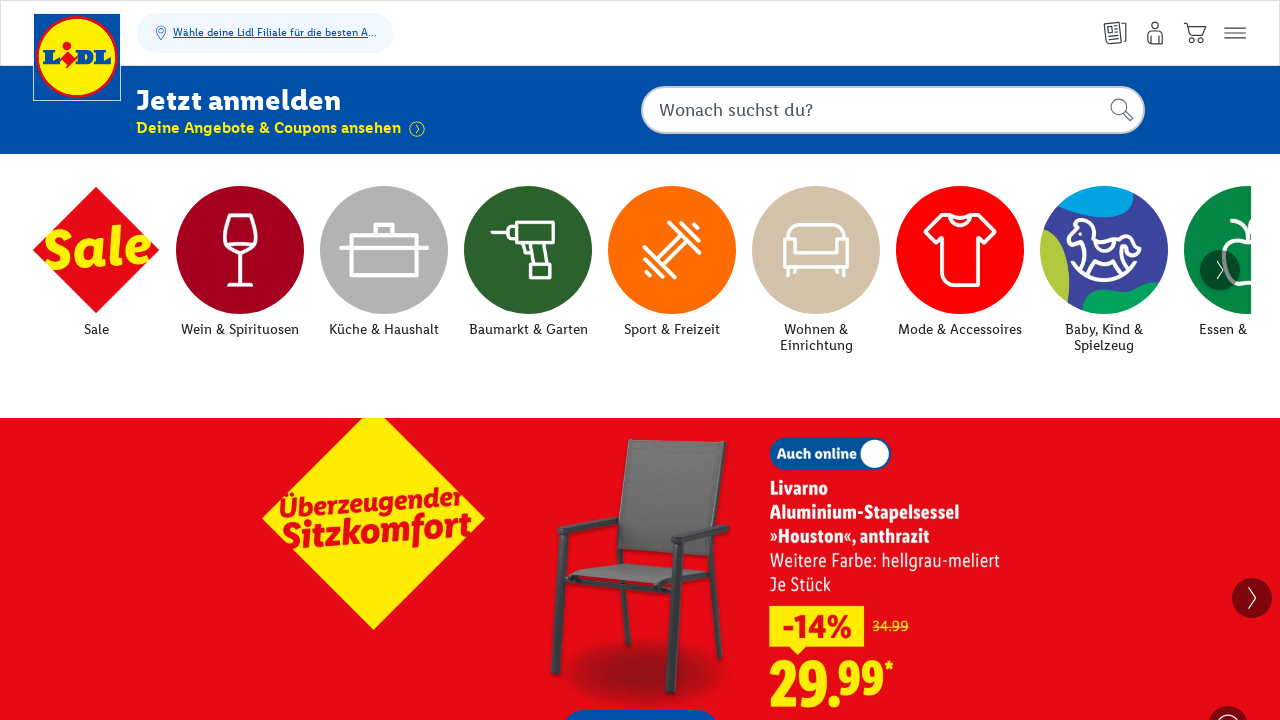

Navigated to Lidl Germany homepage and waited for DOM content to load
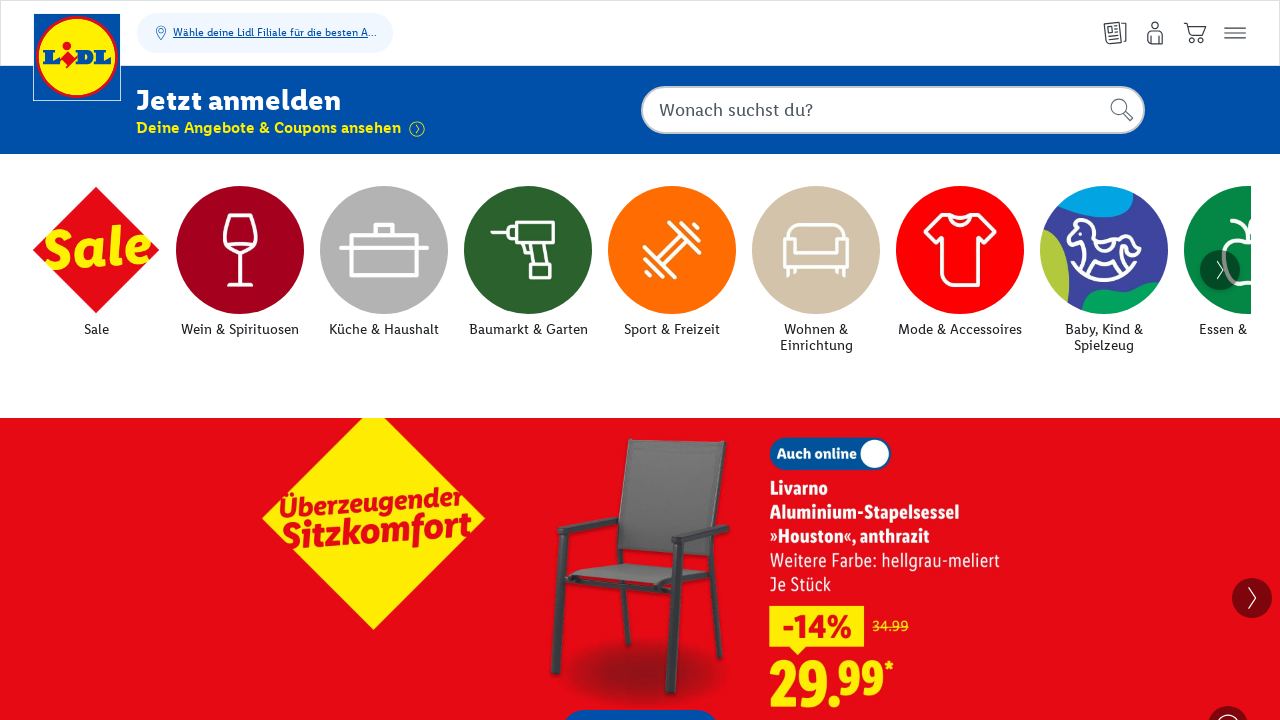

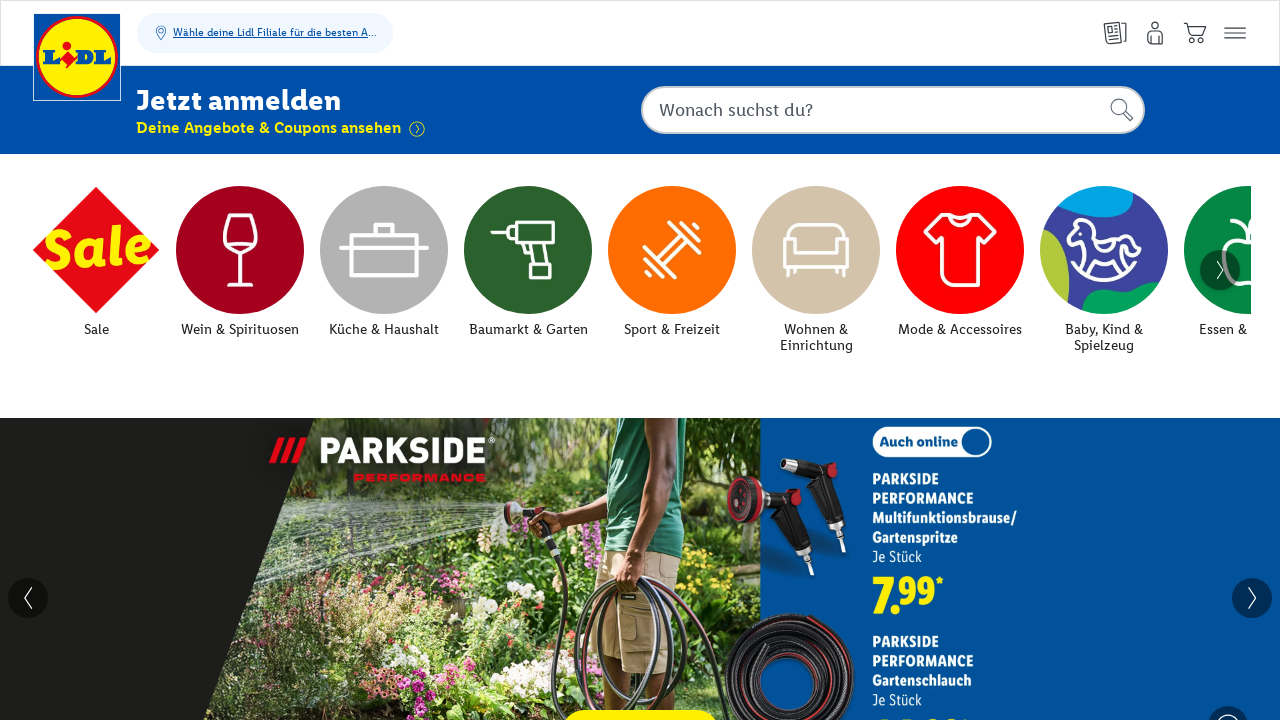